Tests alert handling by clicking a button that triggers an alert dialog on a demo page

Starting URL: https://leafground.com/alert.xhtml

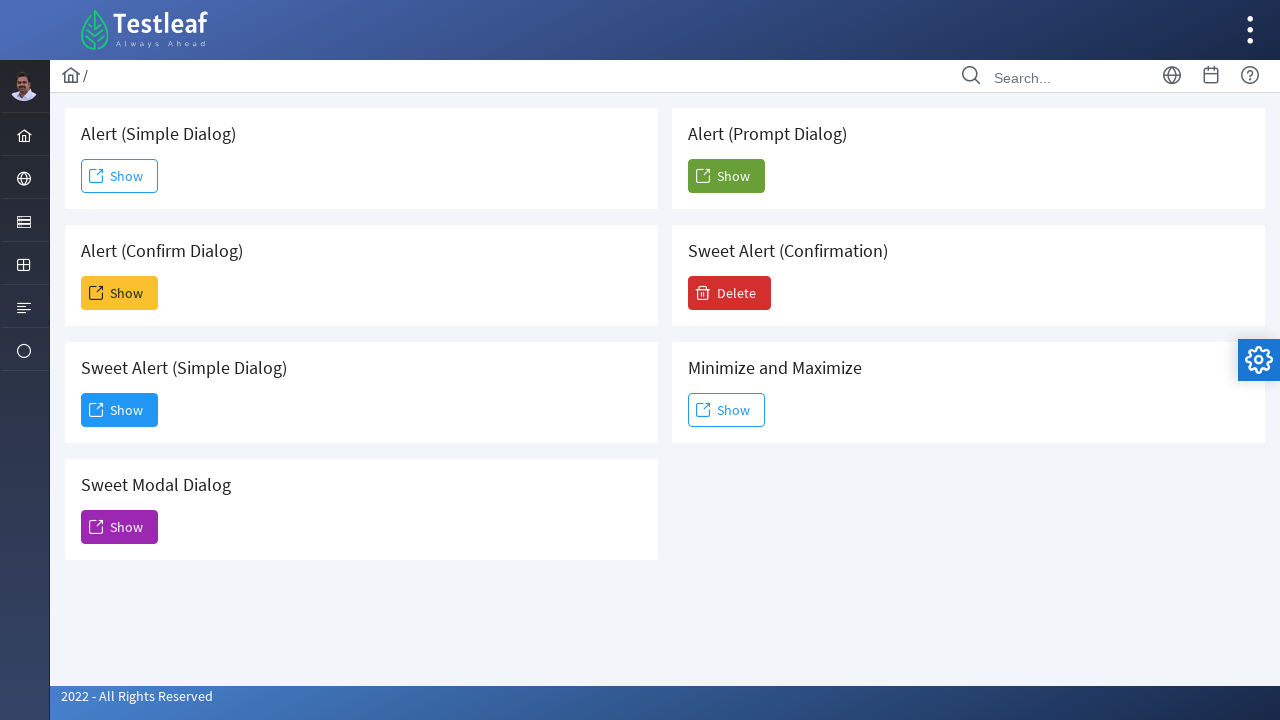

Clicked button to trigger alert dialog at (120, 176) on #j_idt88\:j_idt91
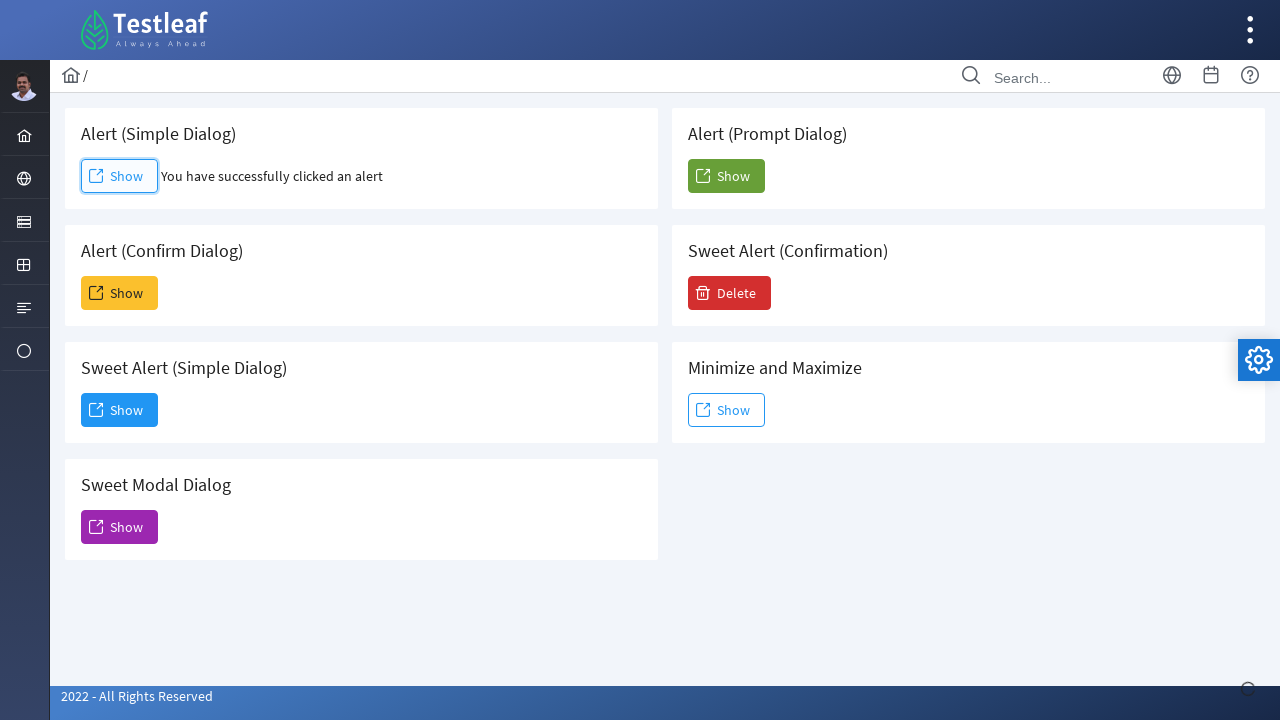

Set up dialog handler to accept alert
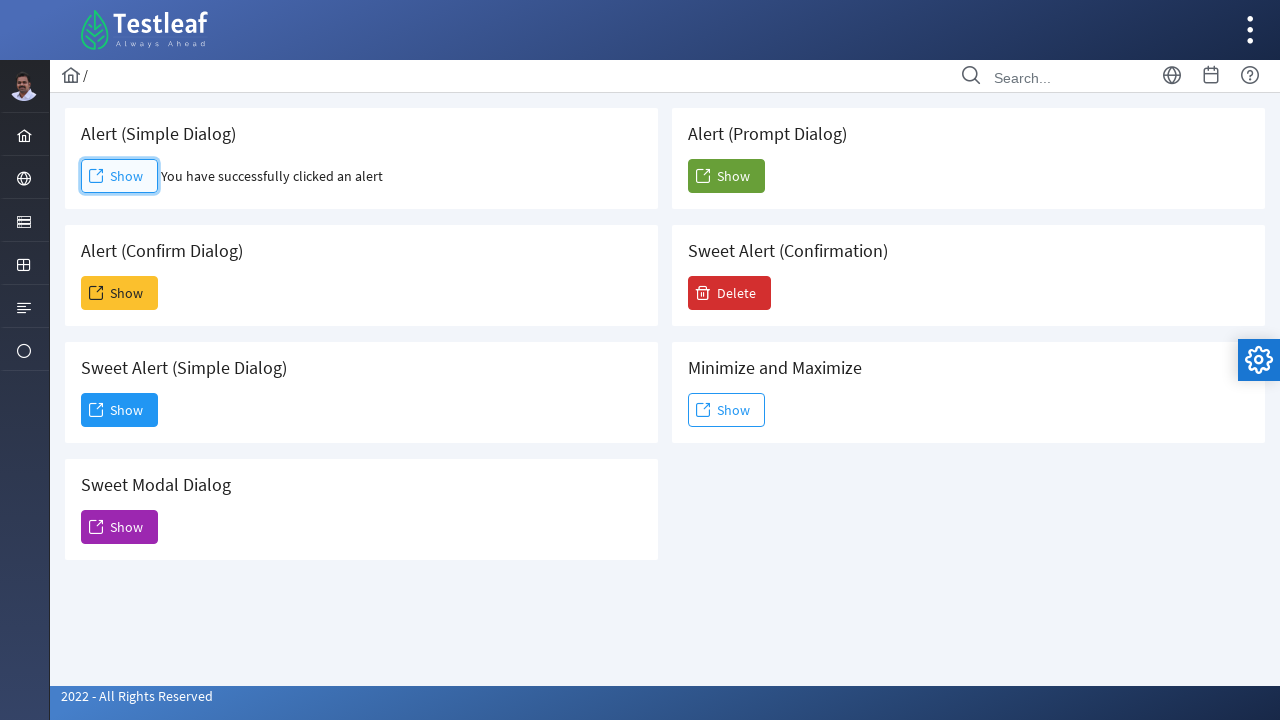

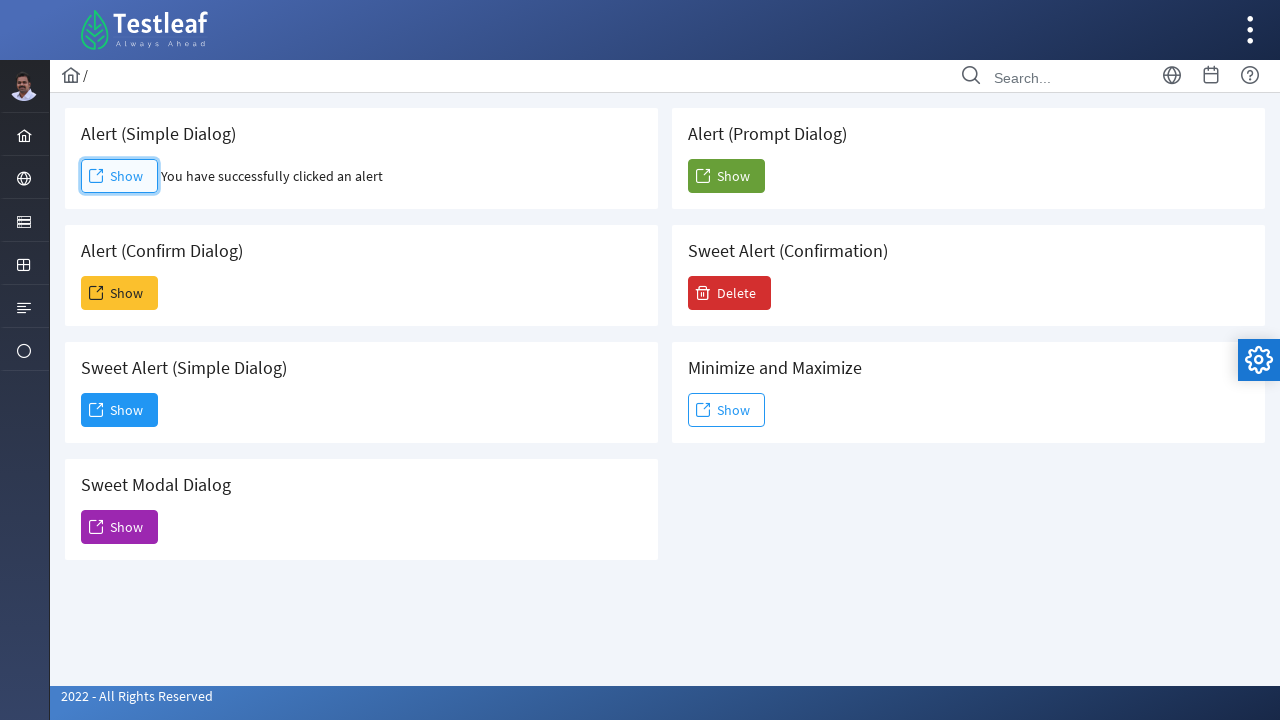